Tests dropdown selection functionality by navigating to a dropdown page and selecting an option from the dropdown menu

Starting URL: https://the-internet.herokuapp.com/dropdown

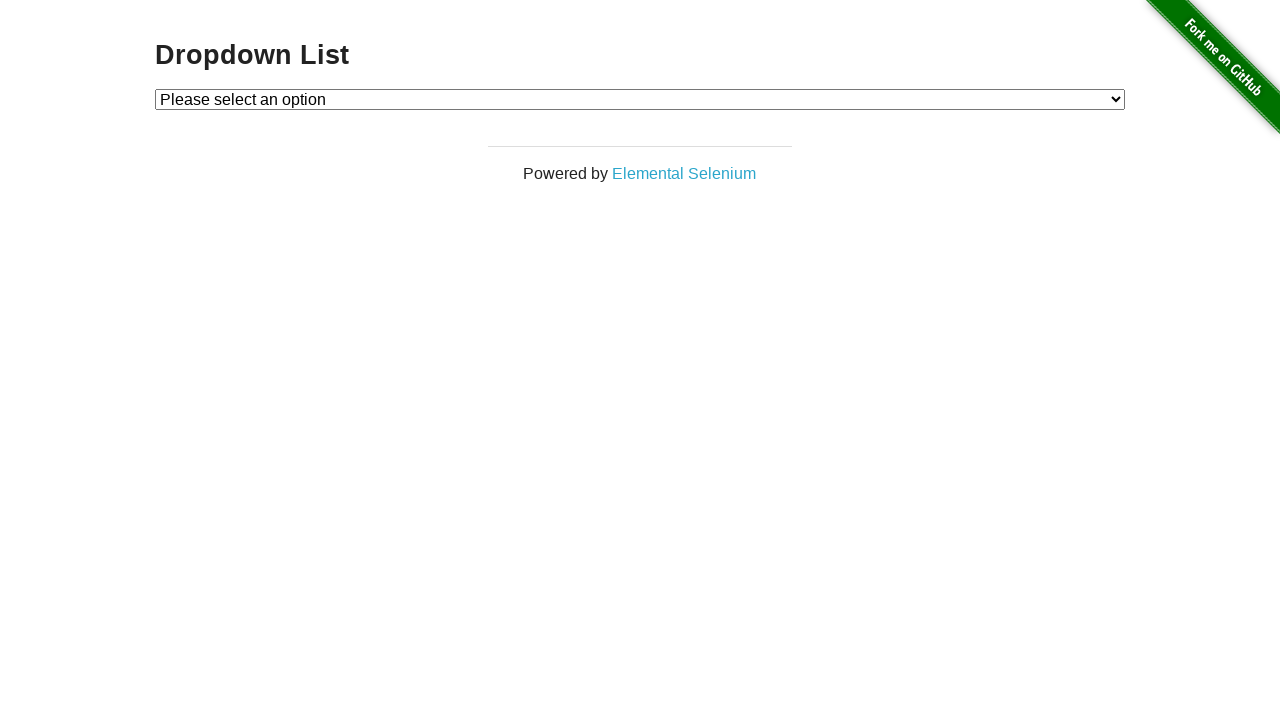

Navigated to dropdown page
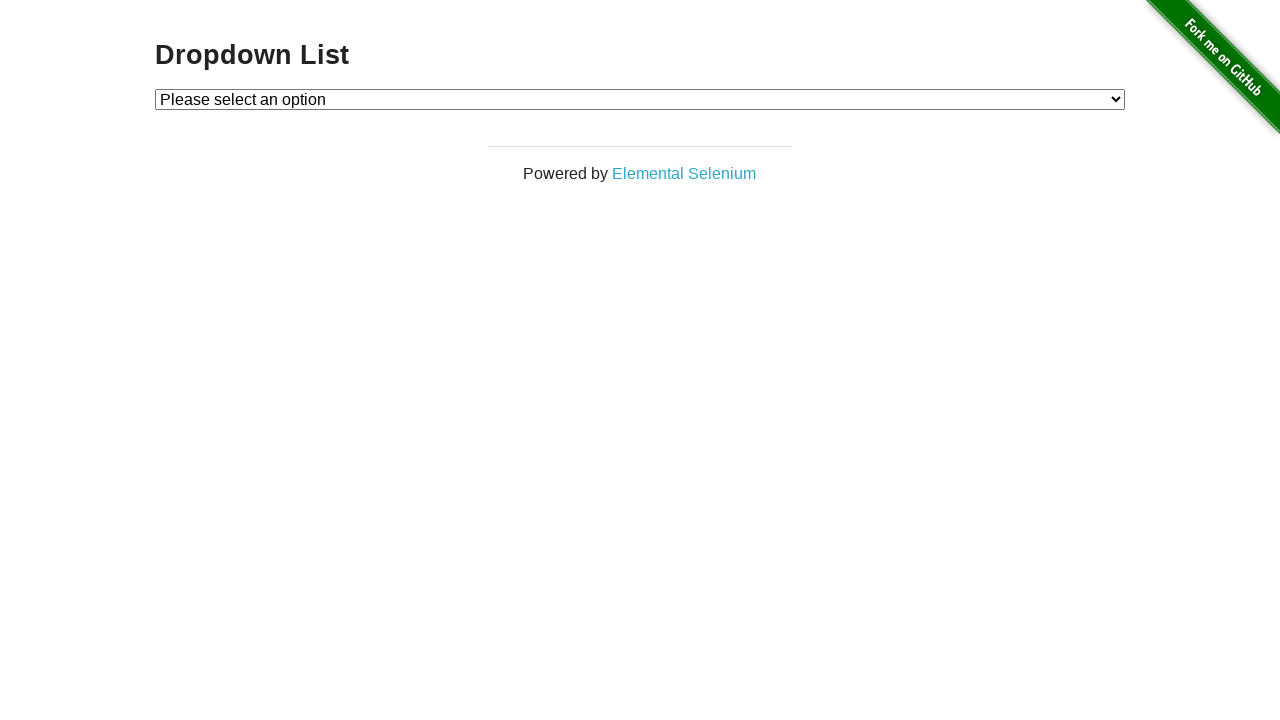

Selected 'Option 2' from the dropdown menu on #dropdown
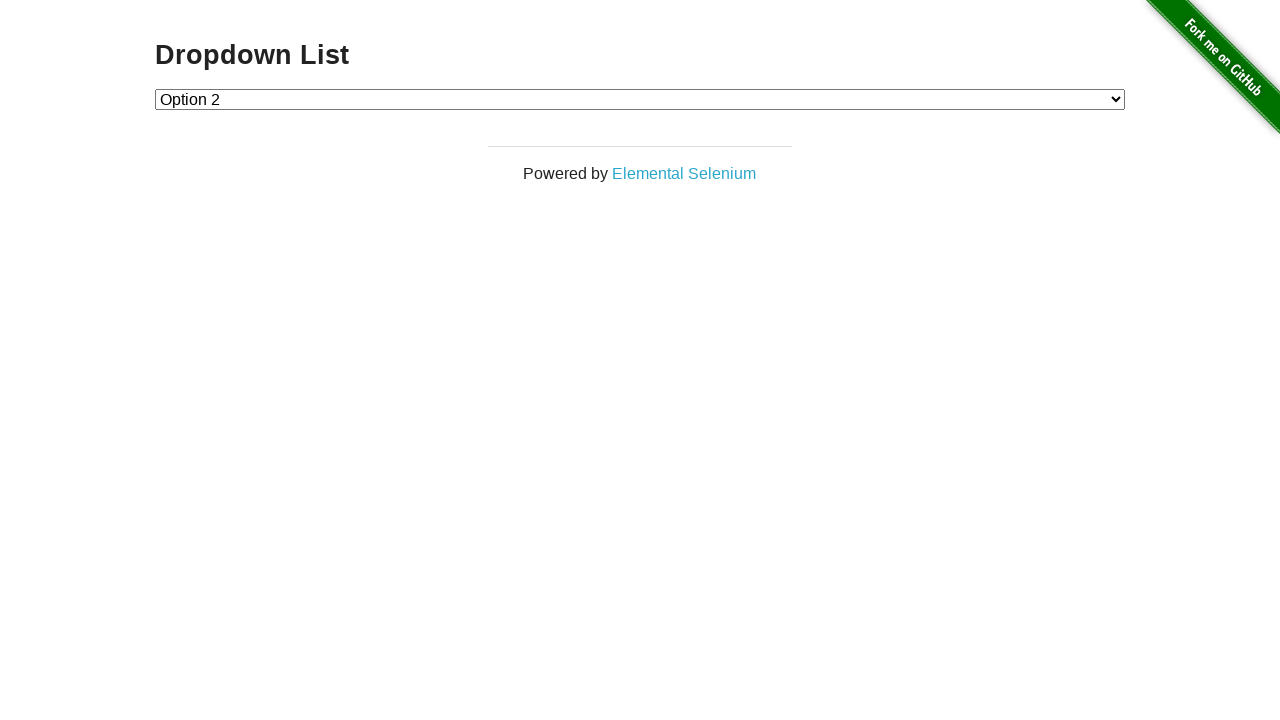

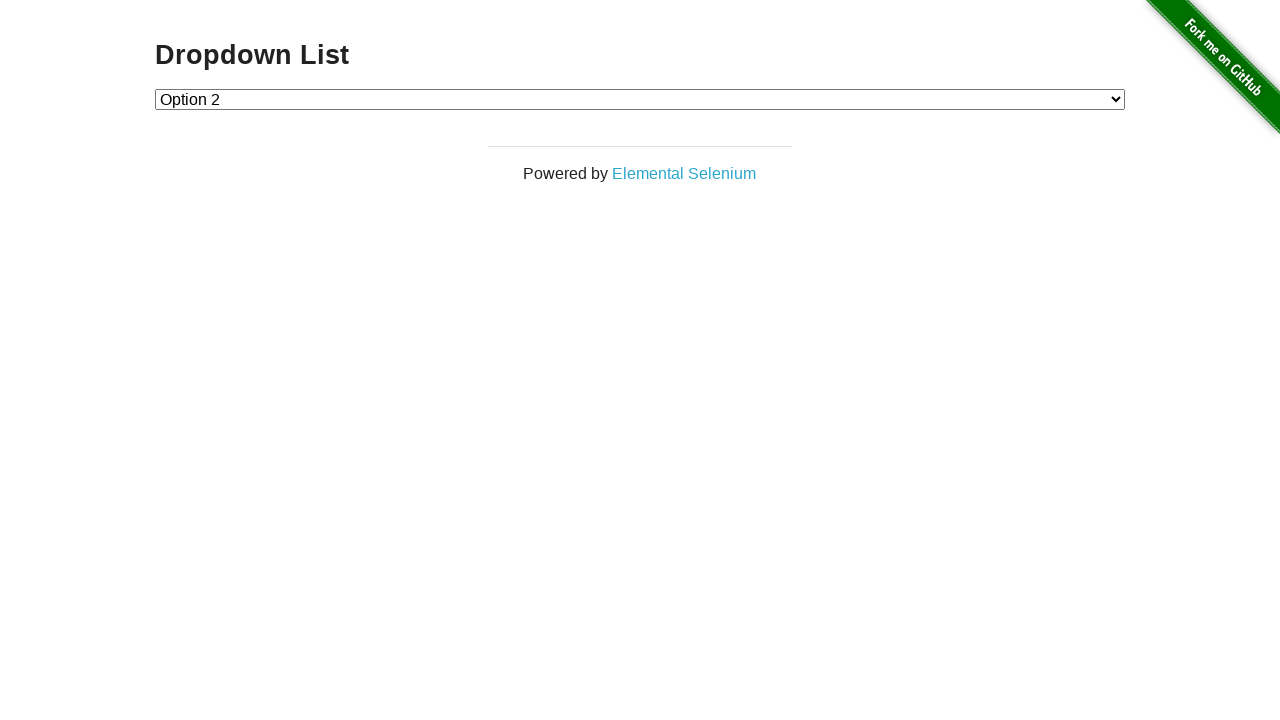